Tests switching between browser windows by clicking a button that opens a new tab and then switching to it

Starting URL: https://formy-project.herokuapp.com/switch-window

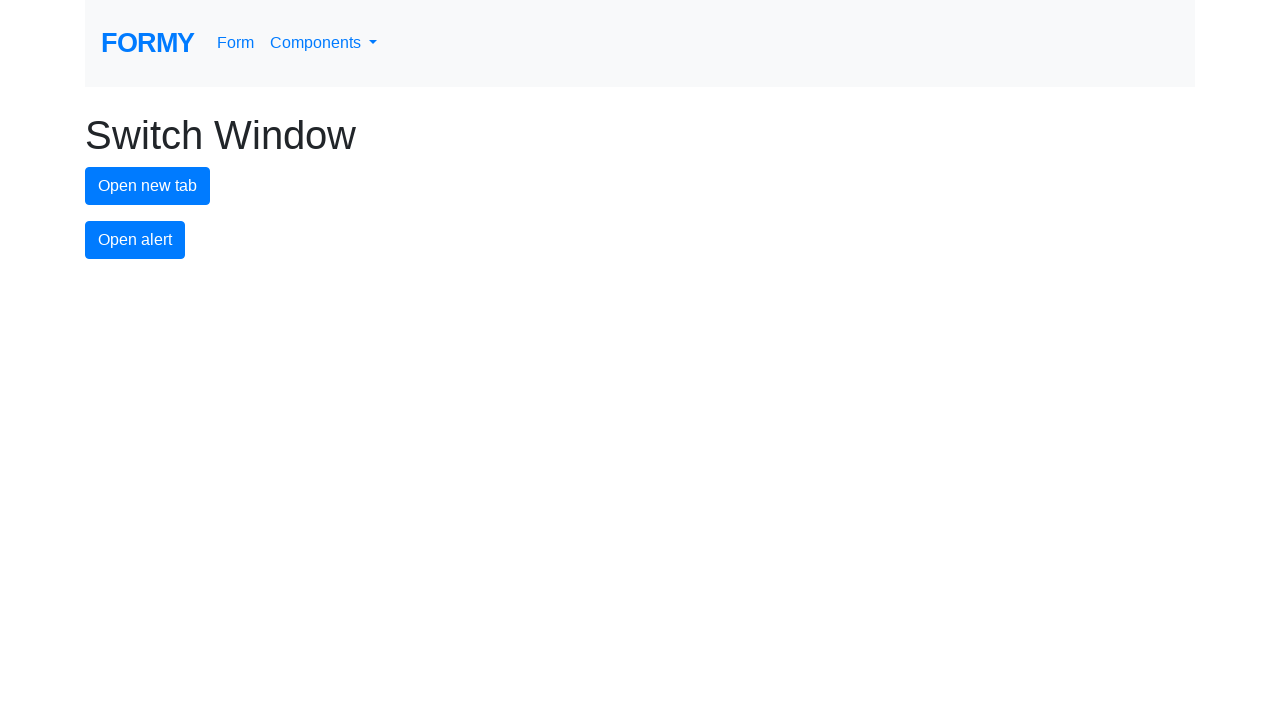

Clicked button to open new tab at (148, 186) on #new-tab-button
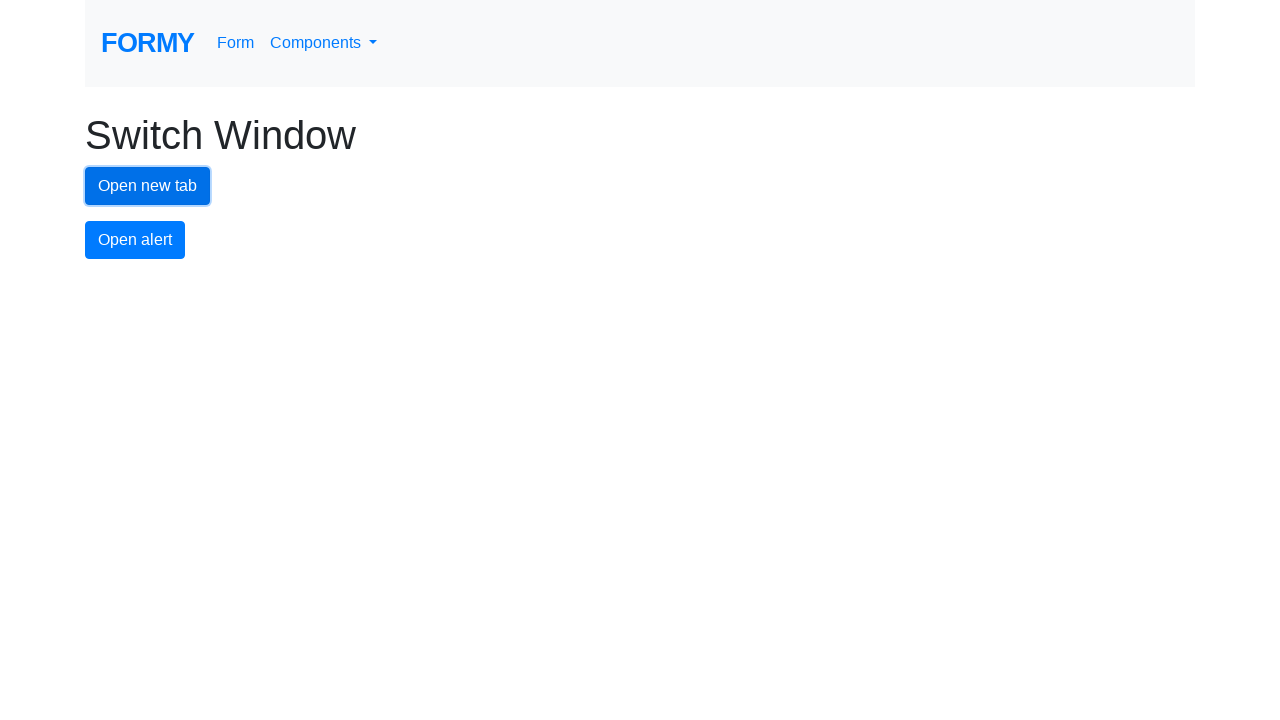

Switched to newly opened tab
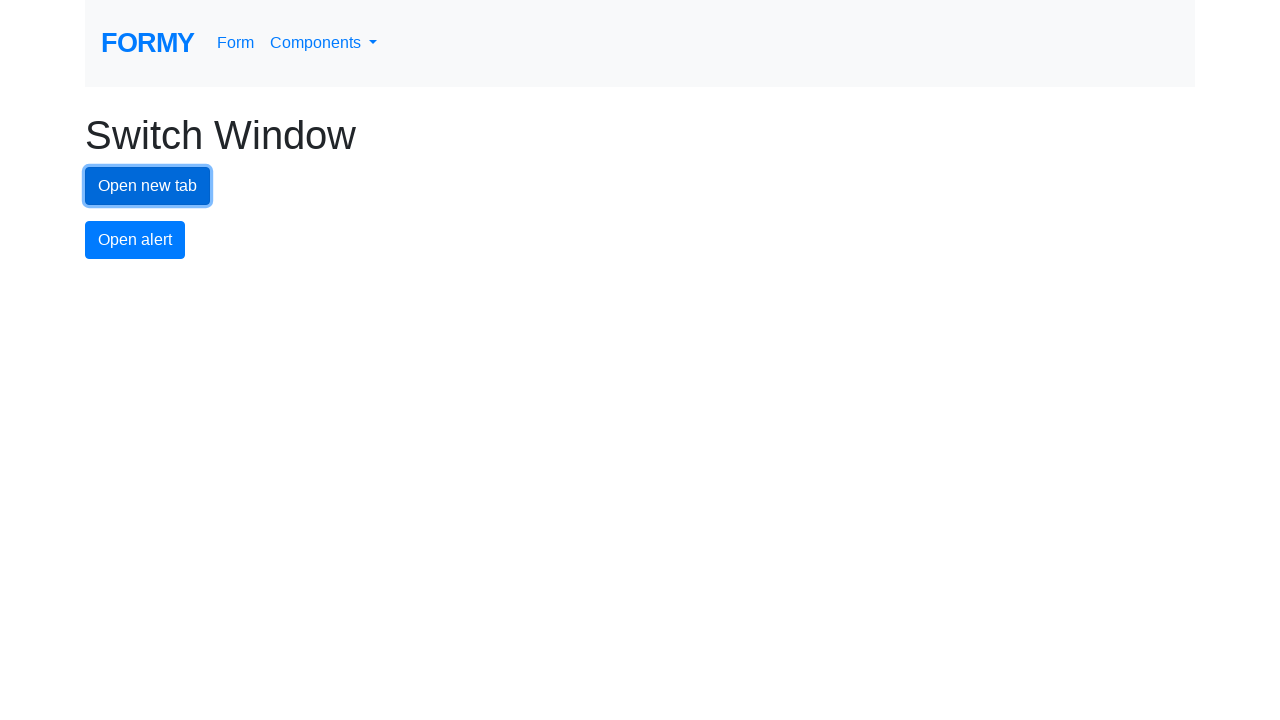

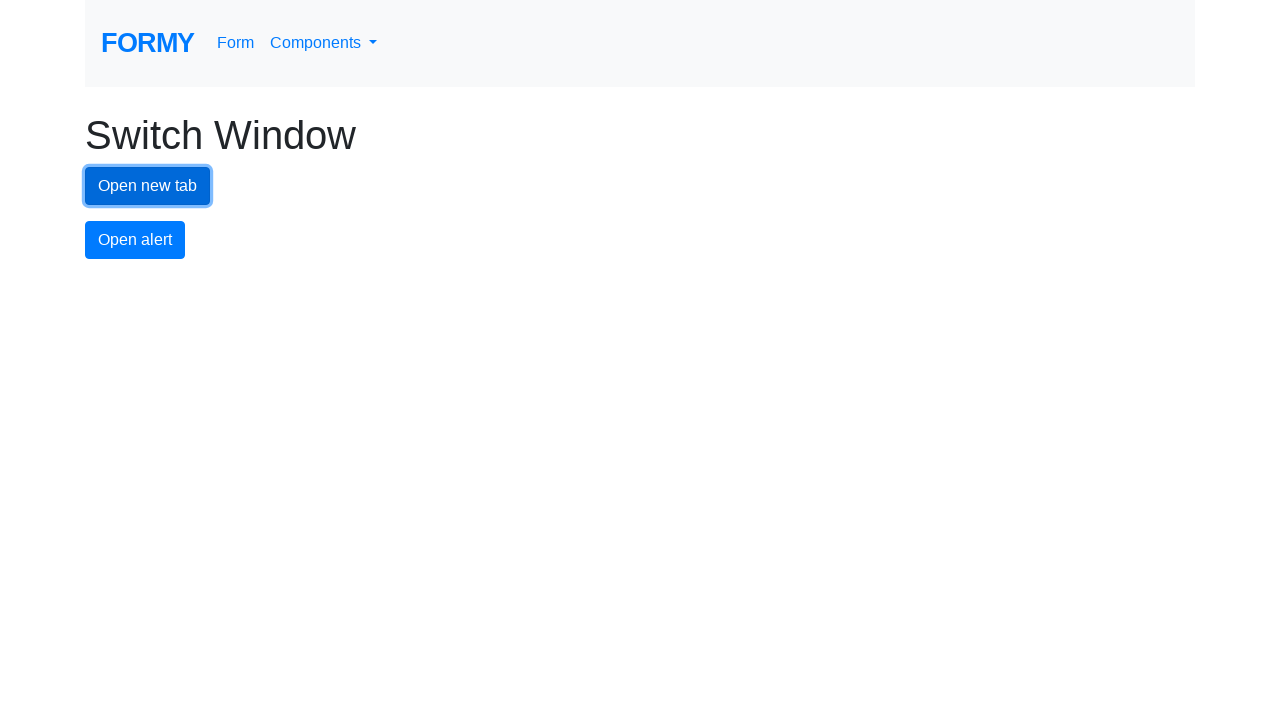